Tests filtering to display only active (incomplete) todo items

Starting URL: https://demo.playwright.dev/todomvc

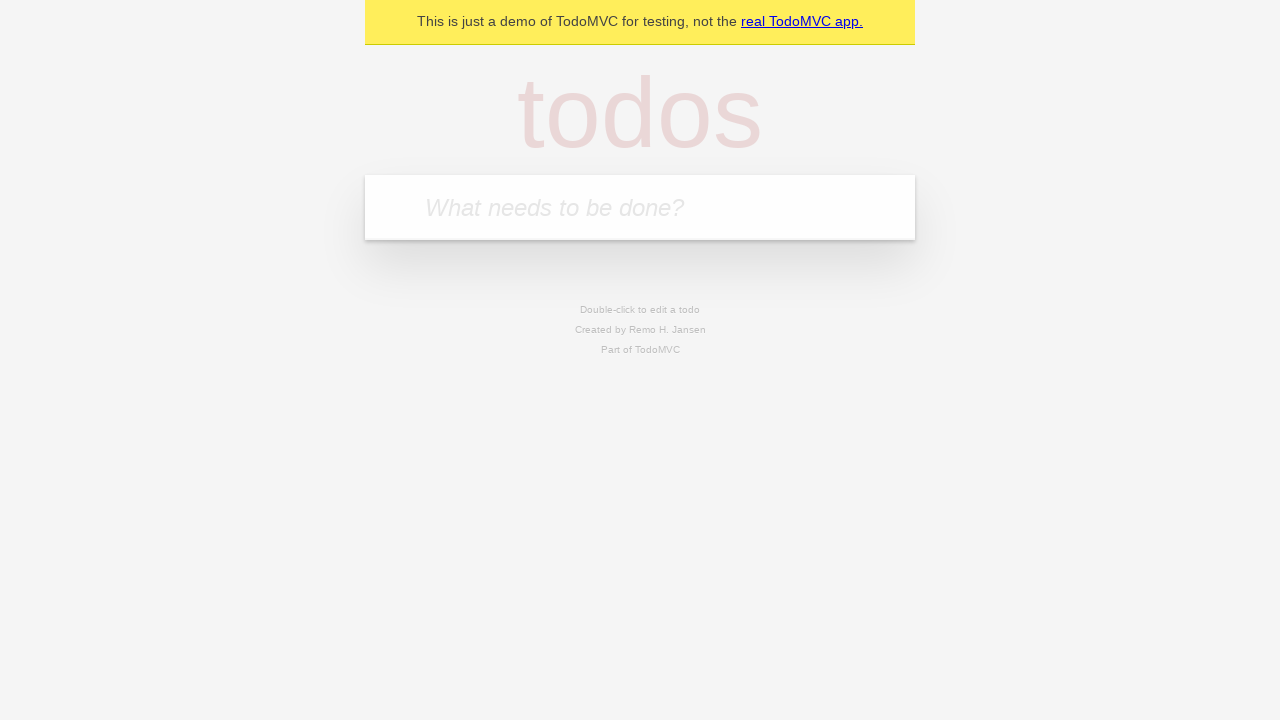

Filled todo input with 'buy some cheese' on internal:attr=[placeholder="What needs to be done?"i]
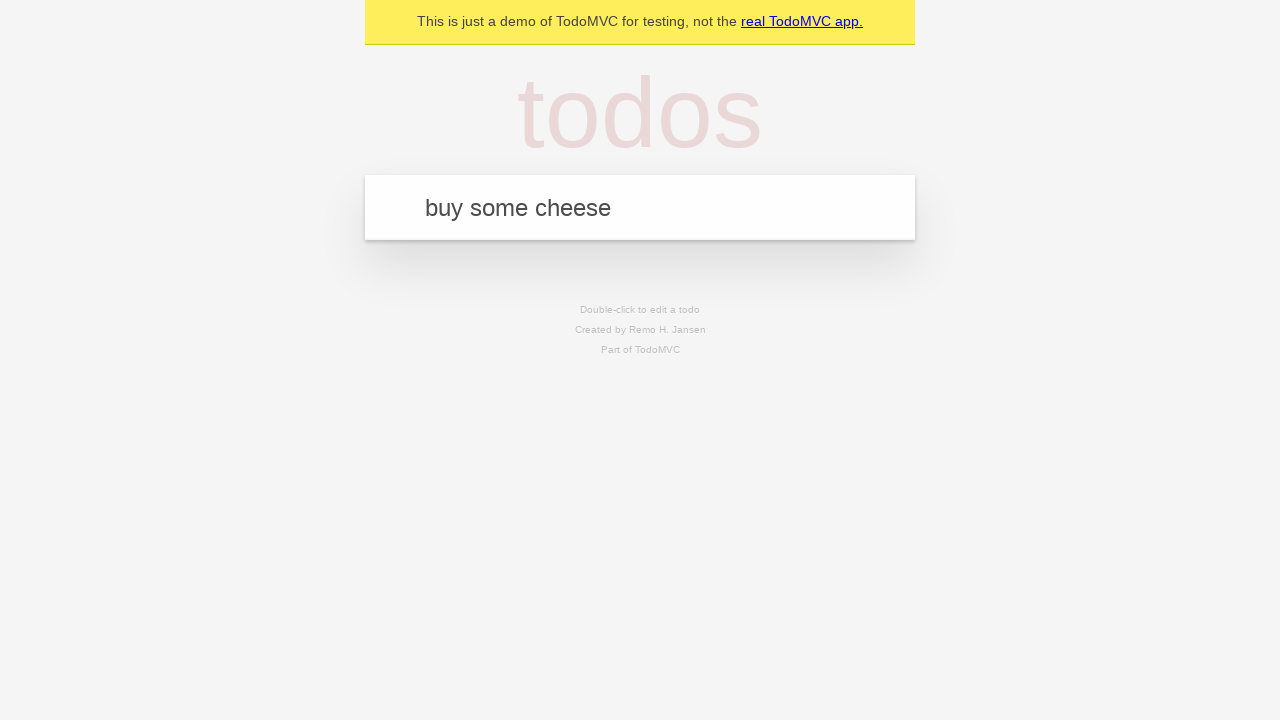

Pressed Enter to create first todo item on internal:attr=[placeholder="What needs to be done?"i]
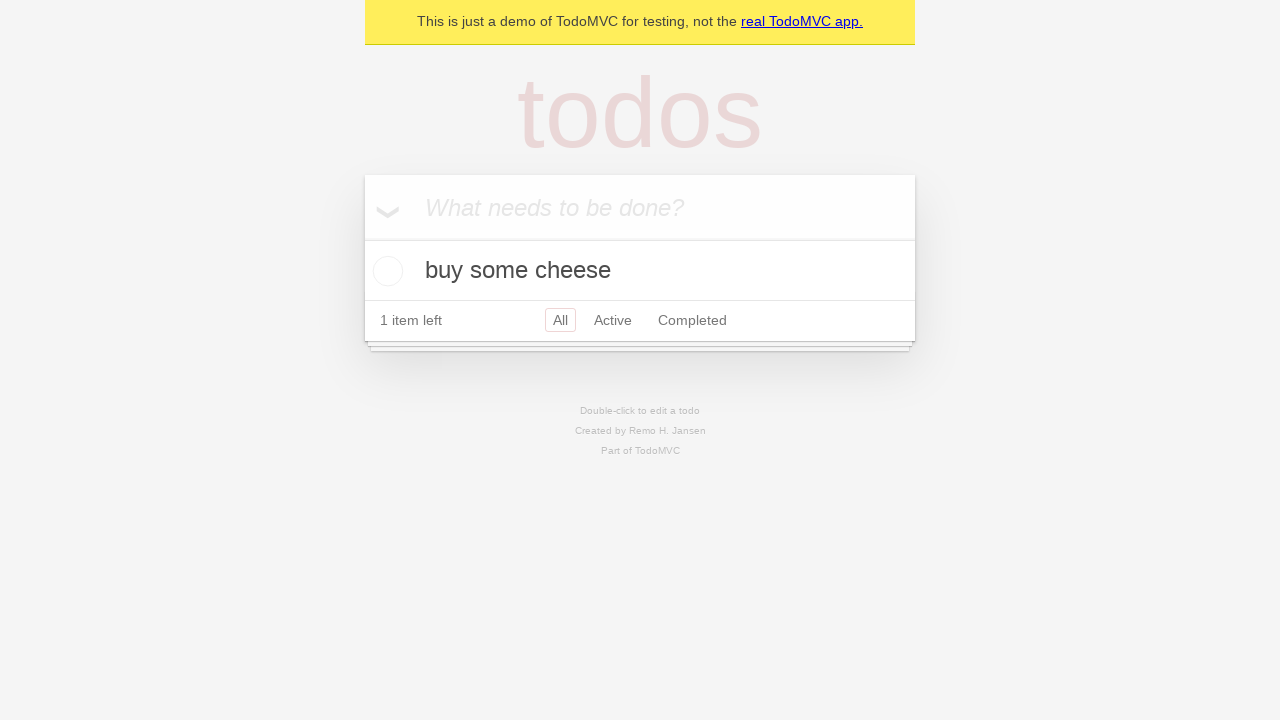

Filled todo input with 'feed the cat' on internal:attr=[placeholder="What needs to be done?"i]
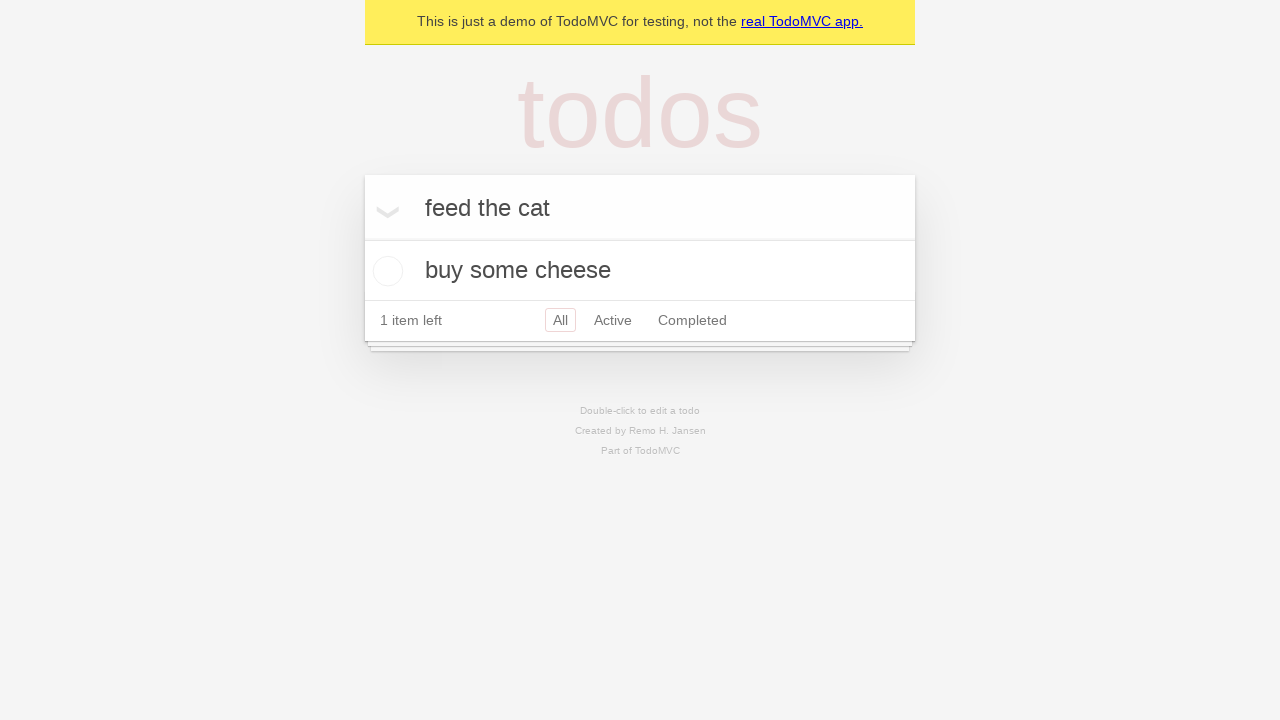

Pressed Enter to create second todo item on internal:attr=[placeholder="What needs to be done?"i]
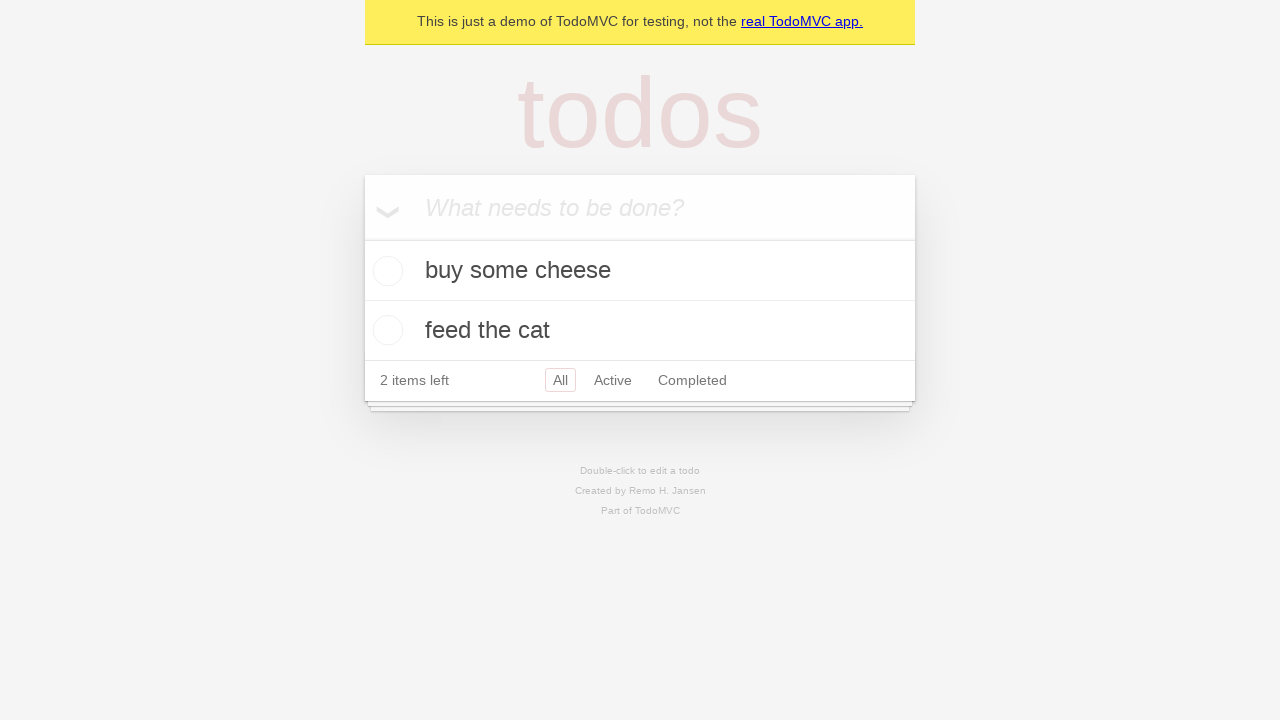

Filled todo input with 'book a doctors appointment' on internal:attr=[placeholder="What needs to be done?"i]
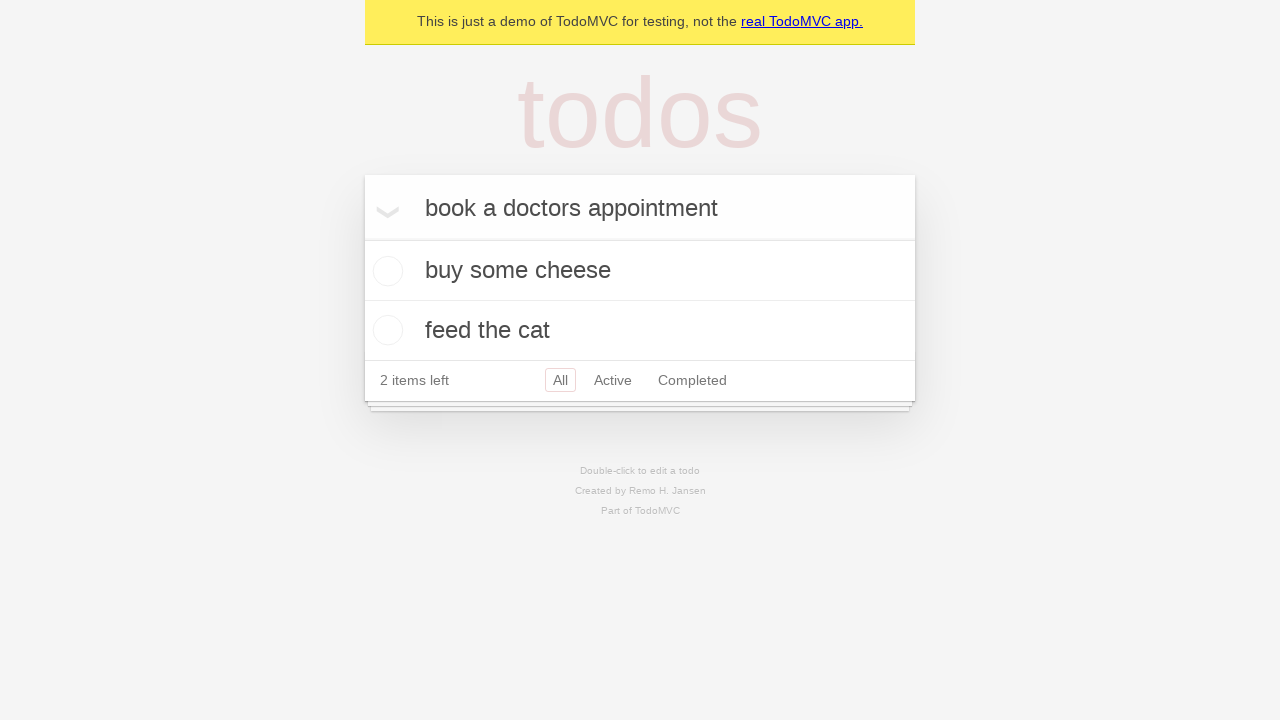

Pressed Enter to create third todo item on internal:attr=[placeholder="What needs to be done?"i]
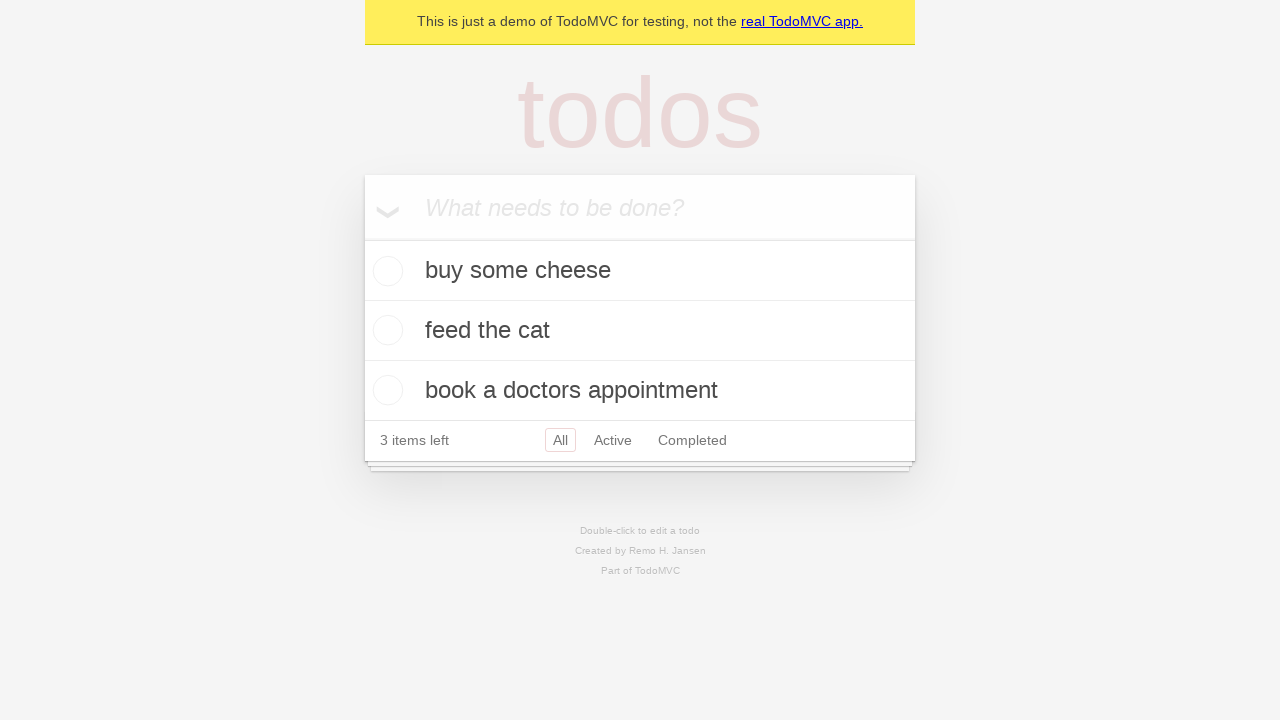

Checked the second todo item (feed the cat) to mark it complete at (385, 330) on internal:testid=[data-testid="todo-item"s] >> nth=1 >> internal:role=checkbox
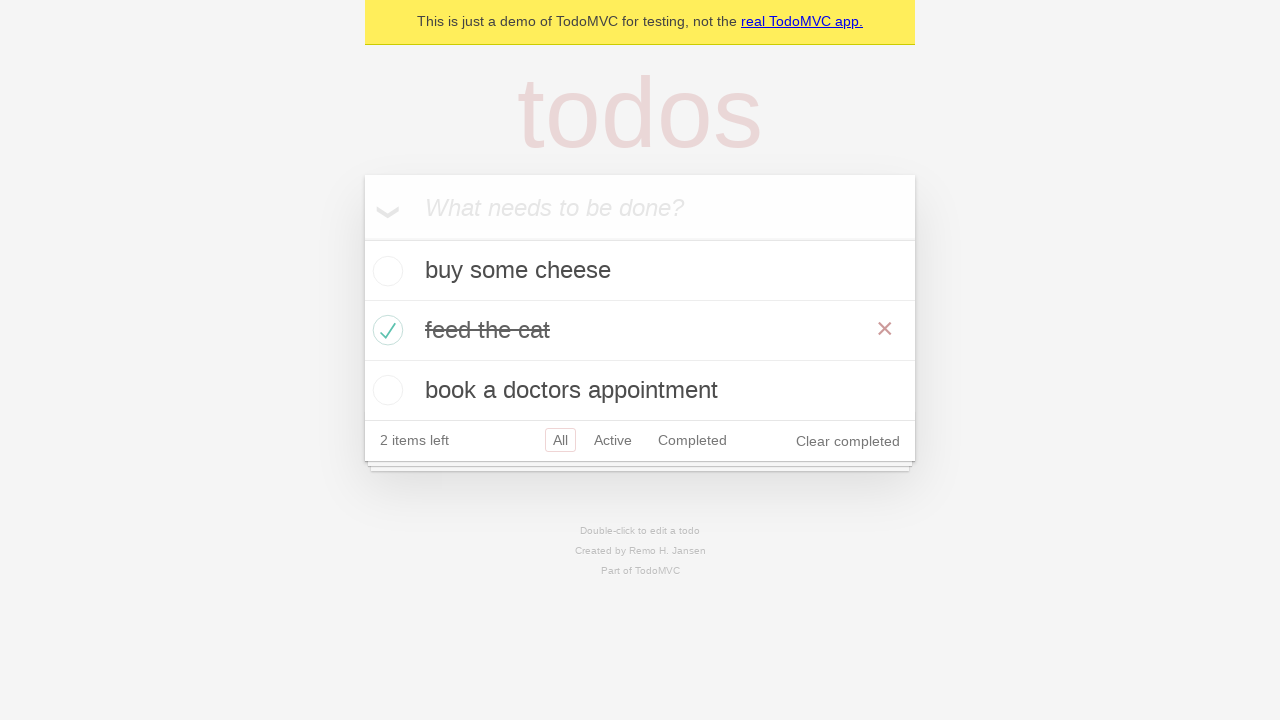

Clicked Active filter to display only incomplete todo items at (613, 440) on internal:role=link[name="Active"i]
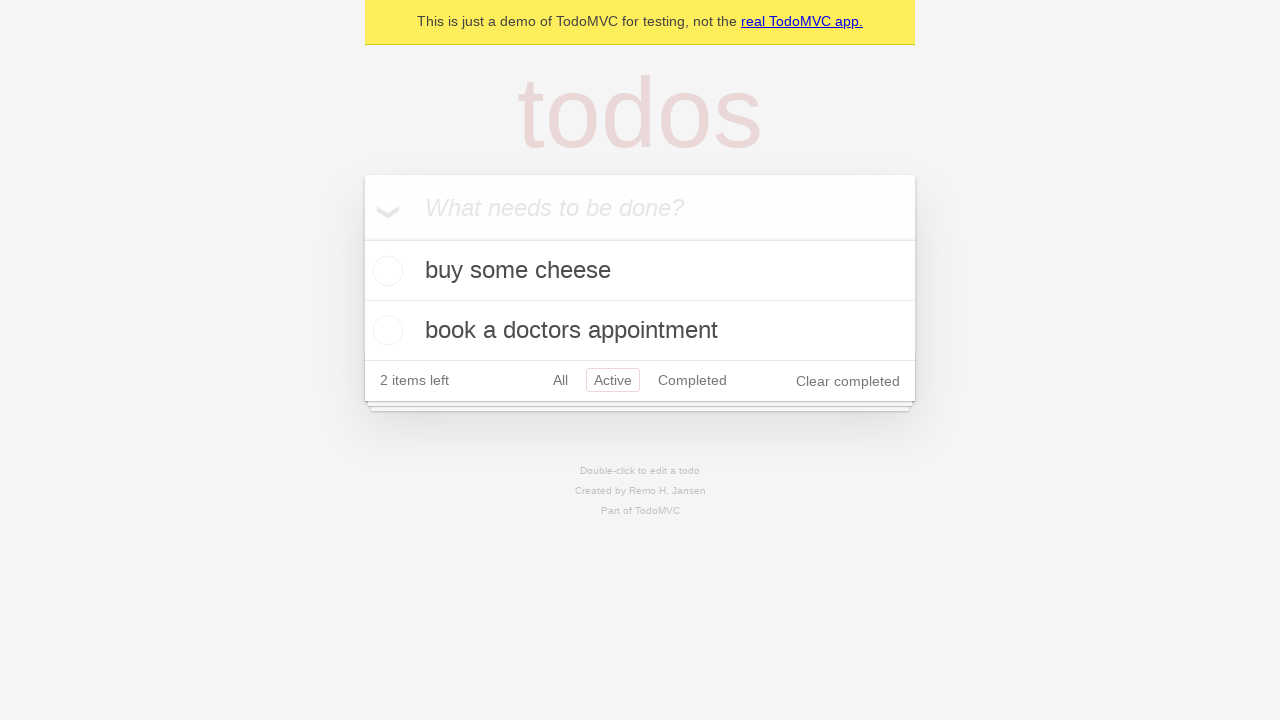

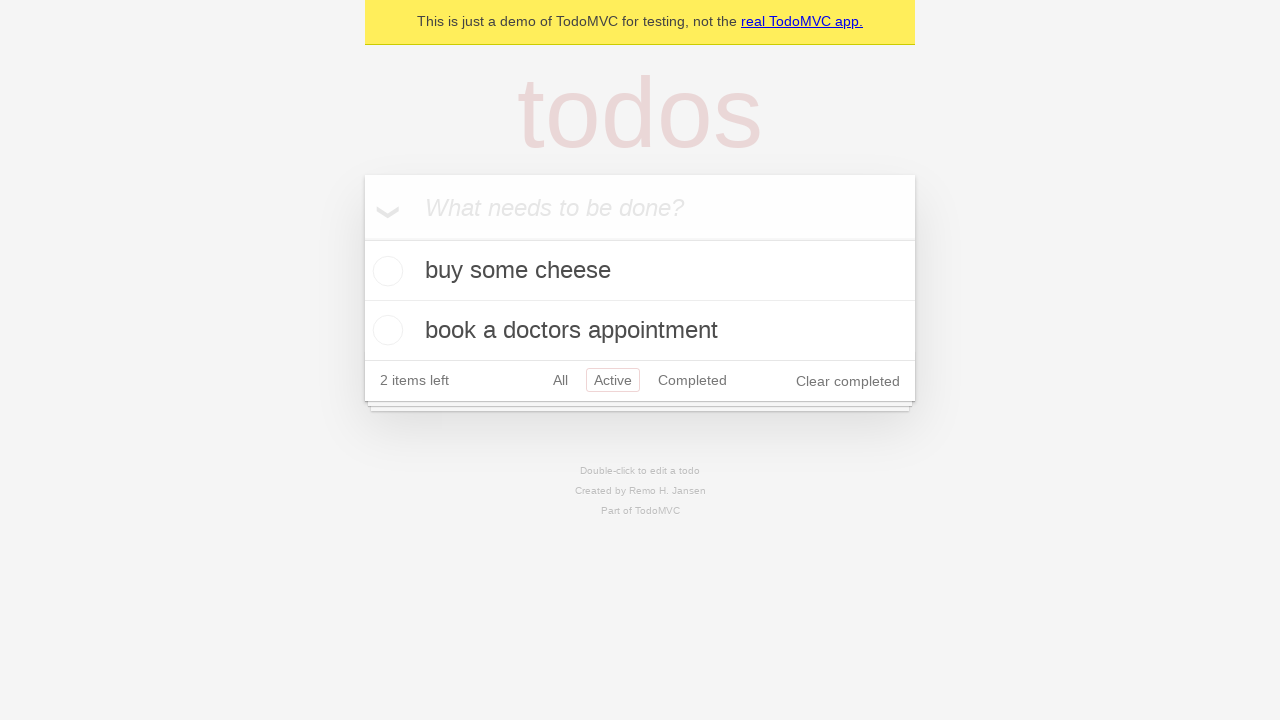